Tests that no validation errors are shown when the login form first loads

Starting URL: https://www.greencity.cx.ua/#/ubs

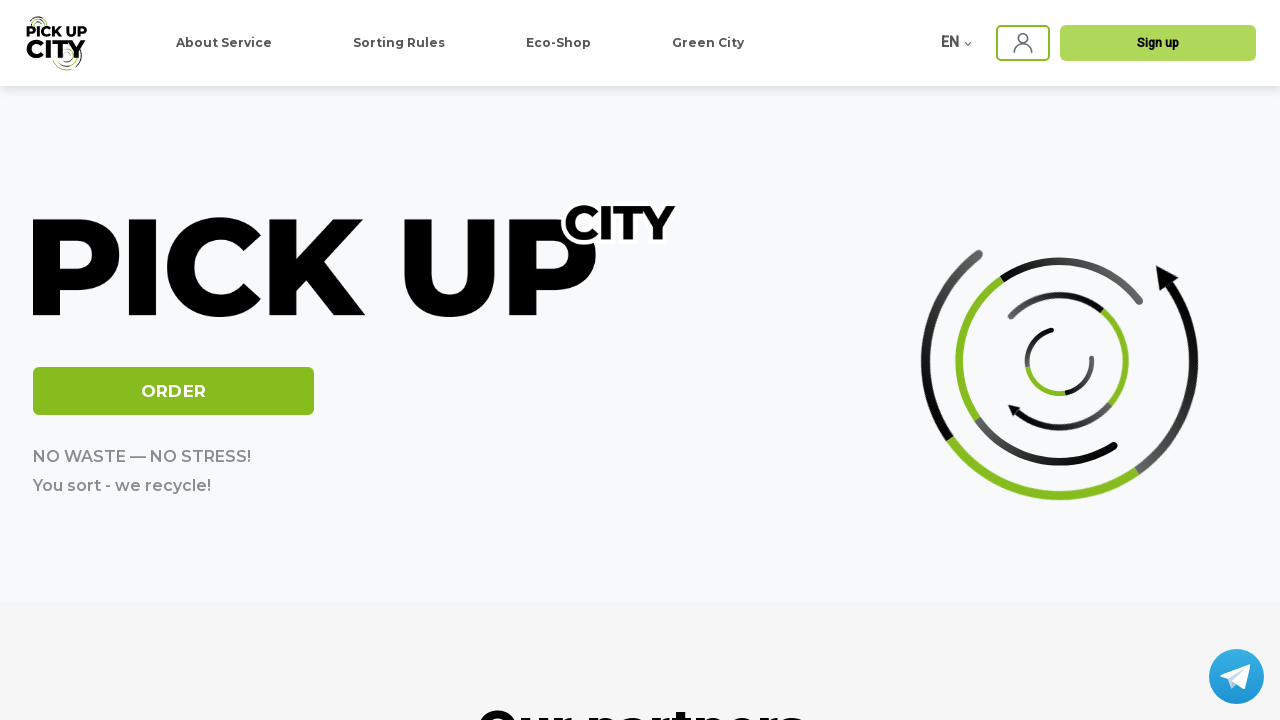

Clicked sign-in button to display login form at (1023, 43) on app-ubs .ubs-header-sing-in-img.ng-star-inserted
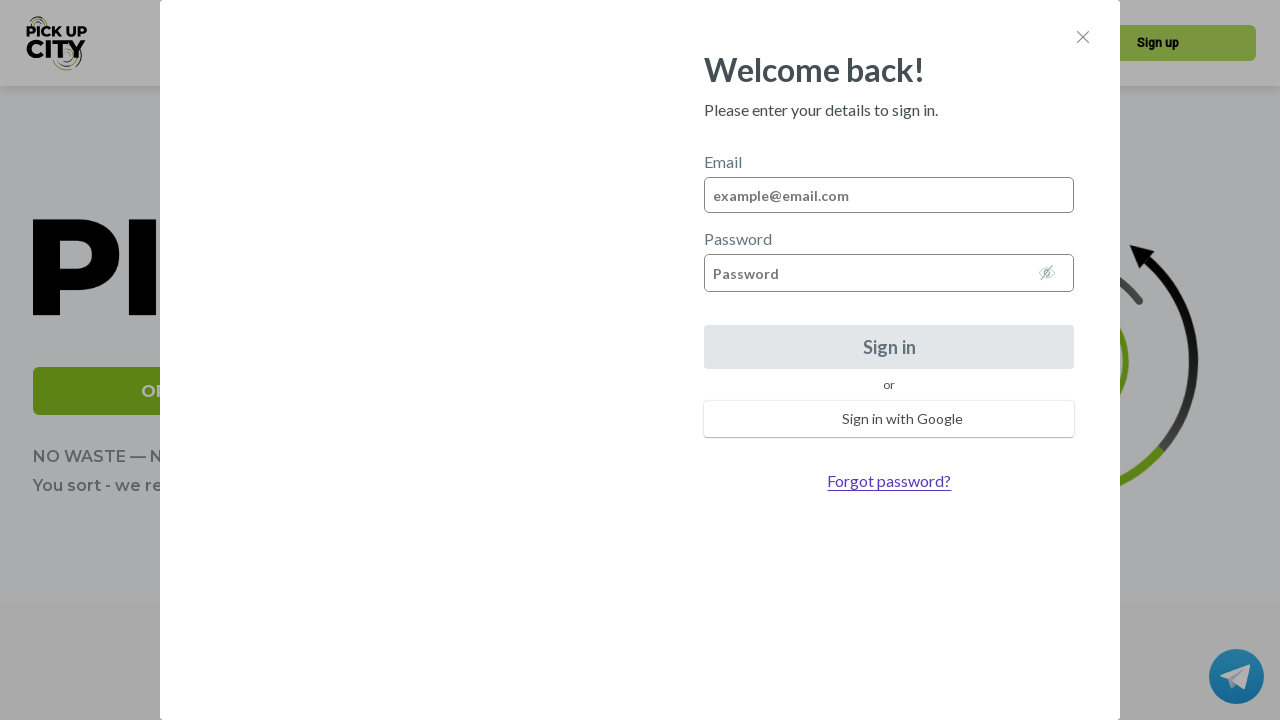

Waited 500ms for login form to render
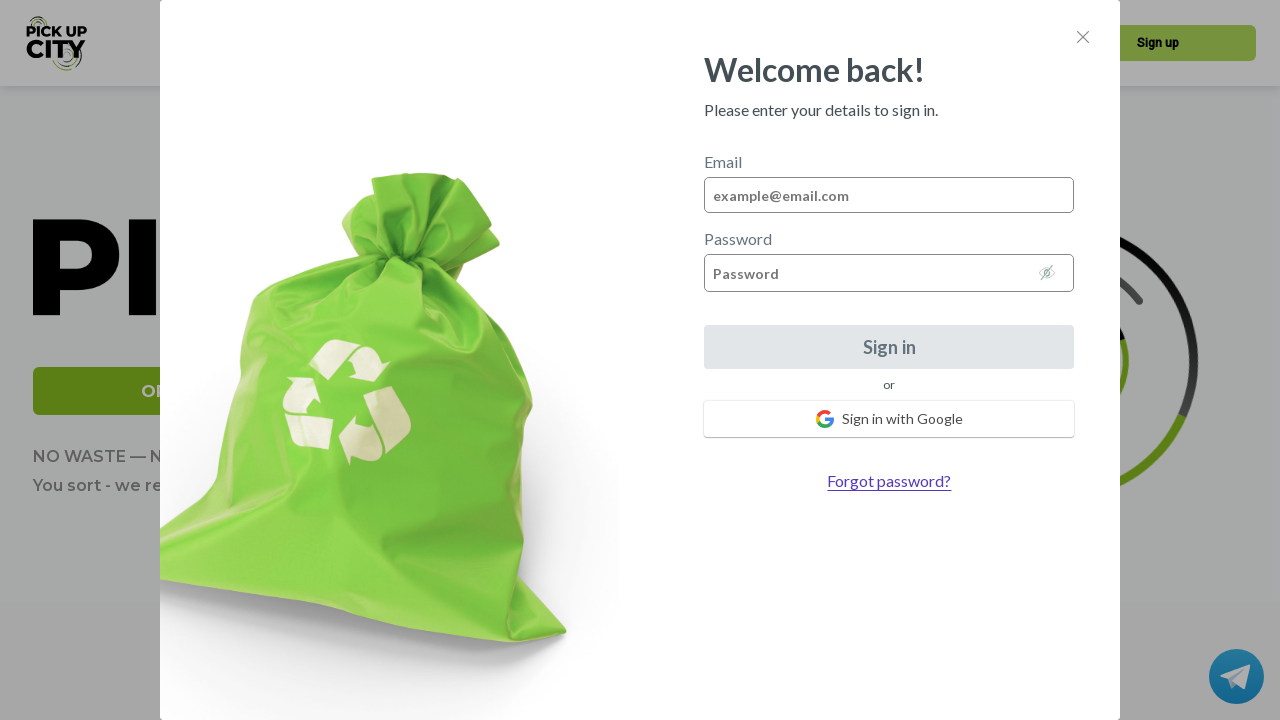

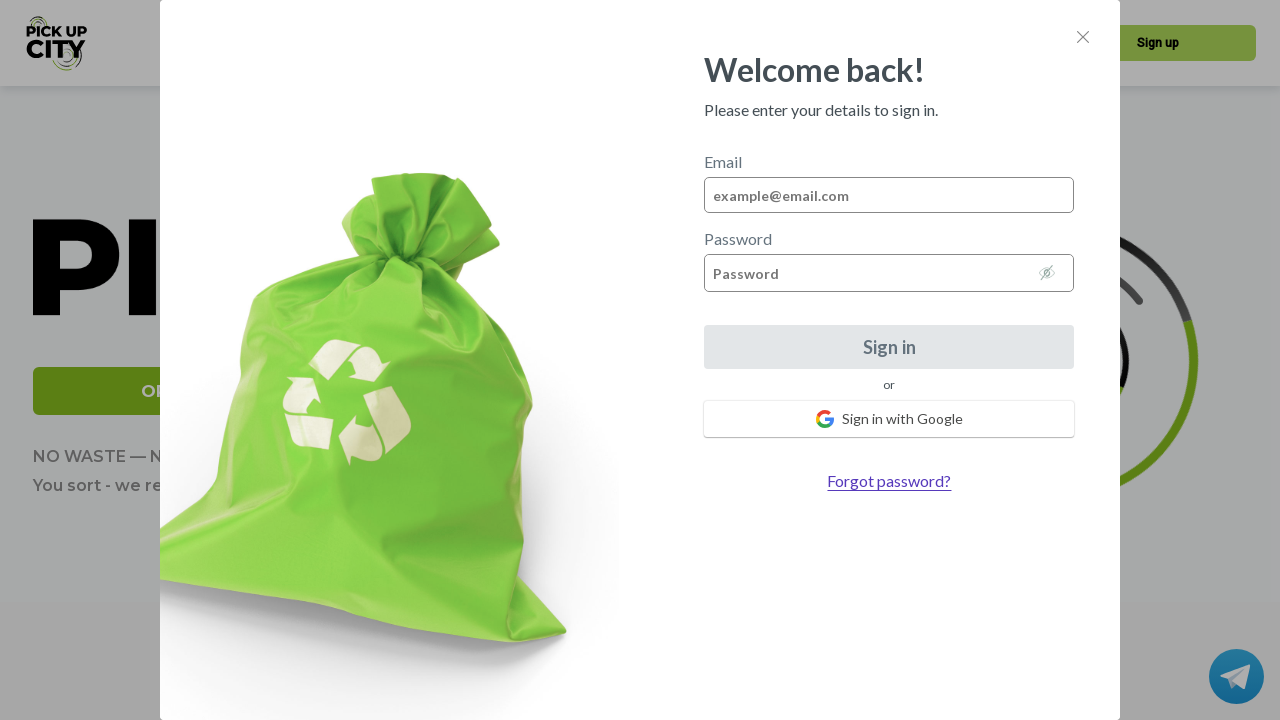